Tests that edits are saved when the input field loses focus (blur event)

Starting URL: https://demo.playwright.dev/todomvc

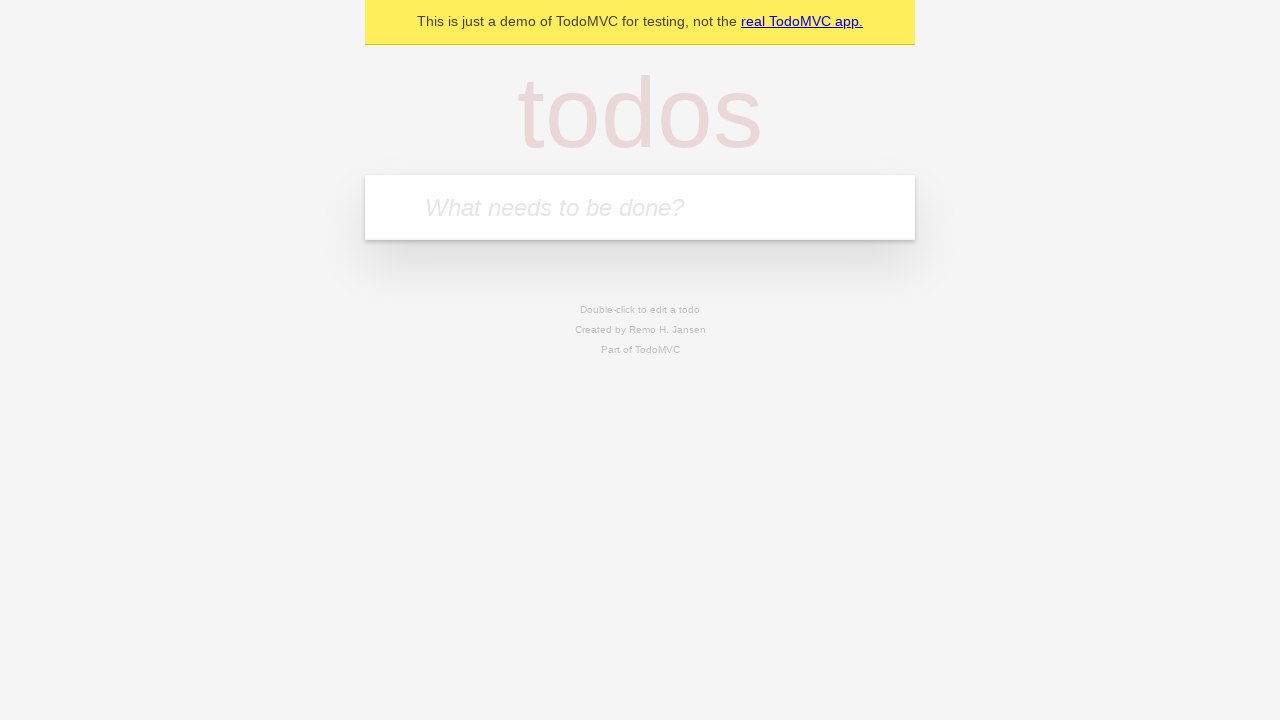

Filled new todo input with 'buy some cheese' on internal:attr=[placeholder="What needs to be done?"i]
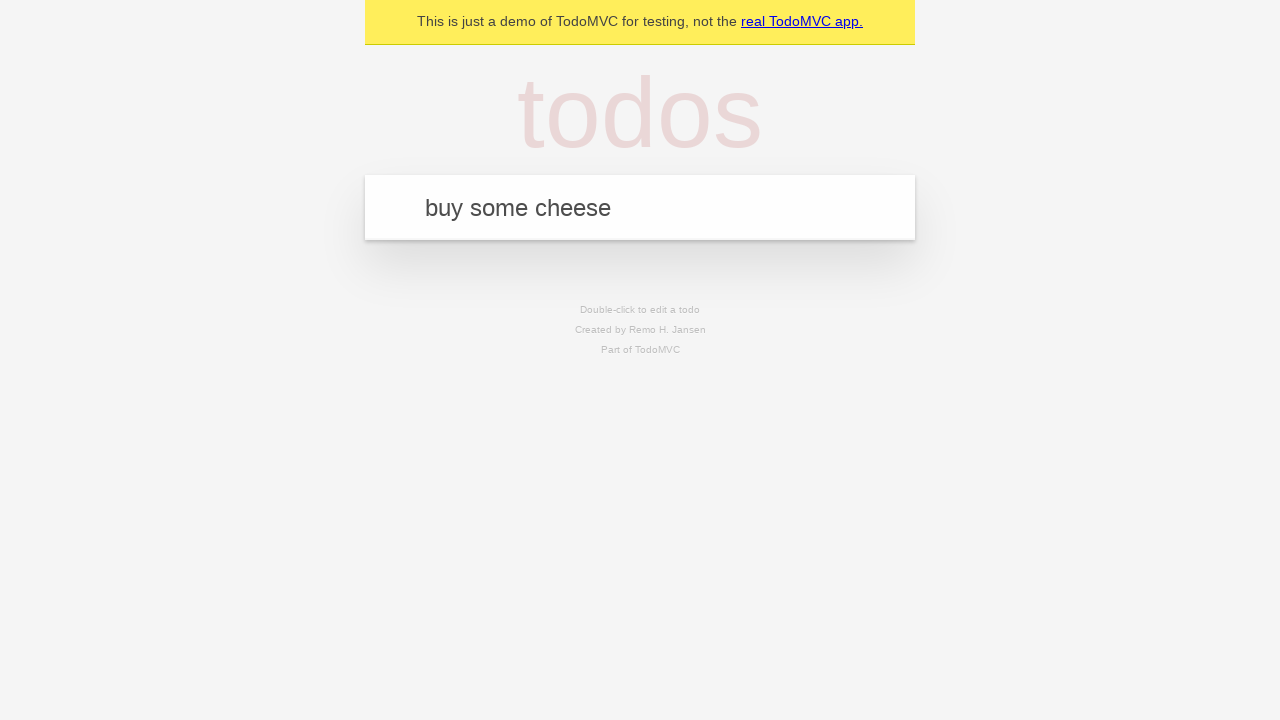

Pressed Enter to create first todo item on internal:attr=[placeholder="What needs to be done?"i]
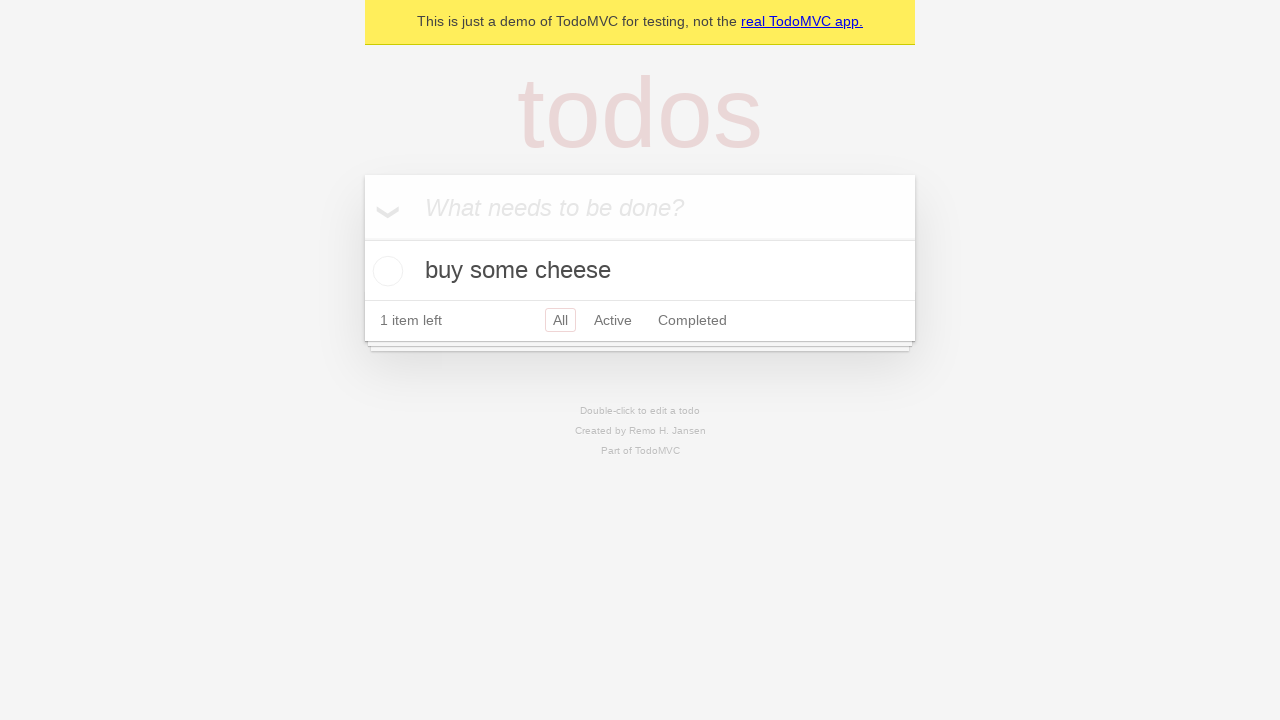

Filled new todo input with 'feed the cat' on internal:attr=[placeholder="What needs to be done?"i]
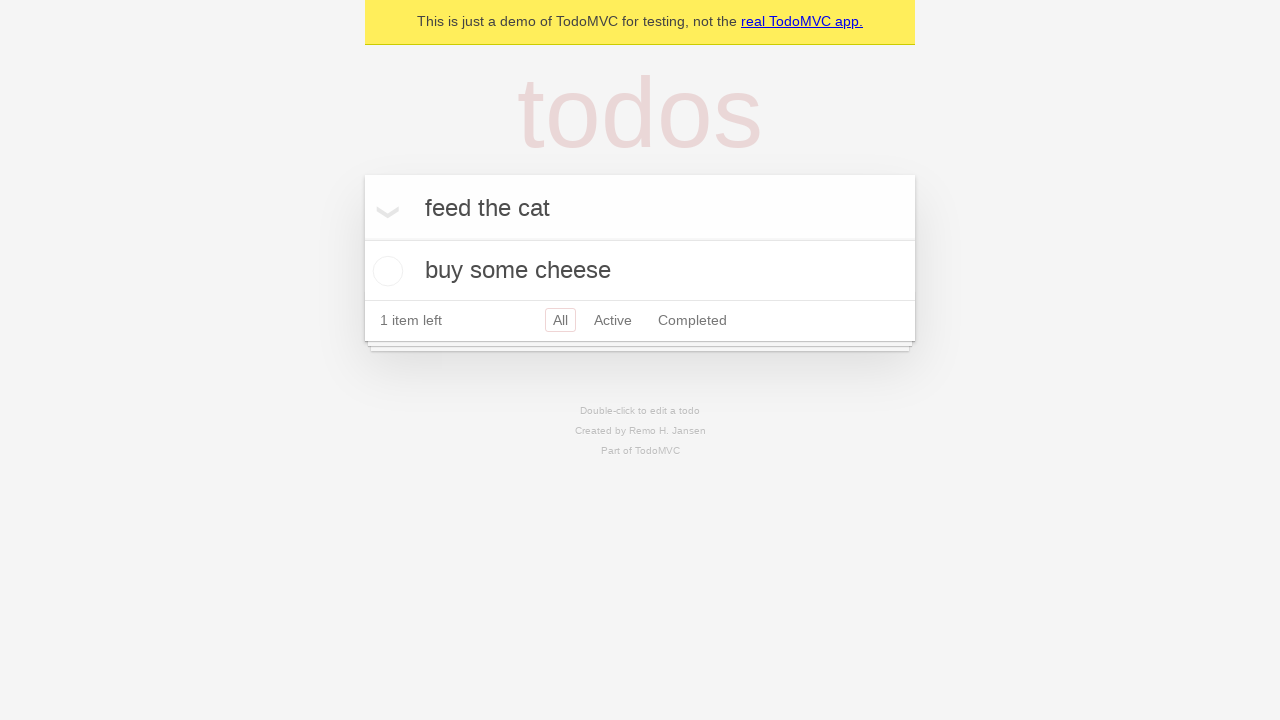

Pressed Enter to create second todo item on internal:attr=[placeholder="What needs to be done?"i]
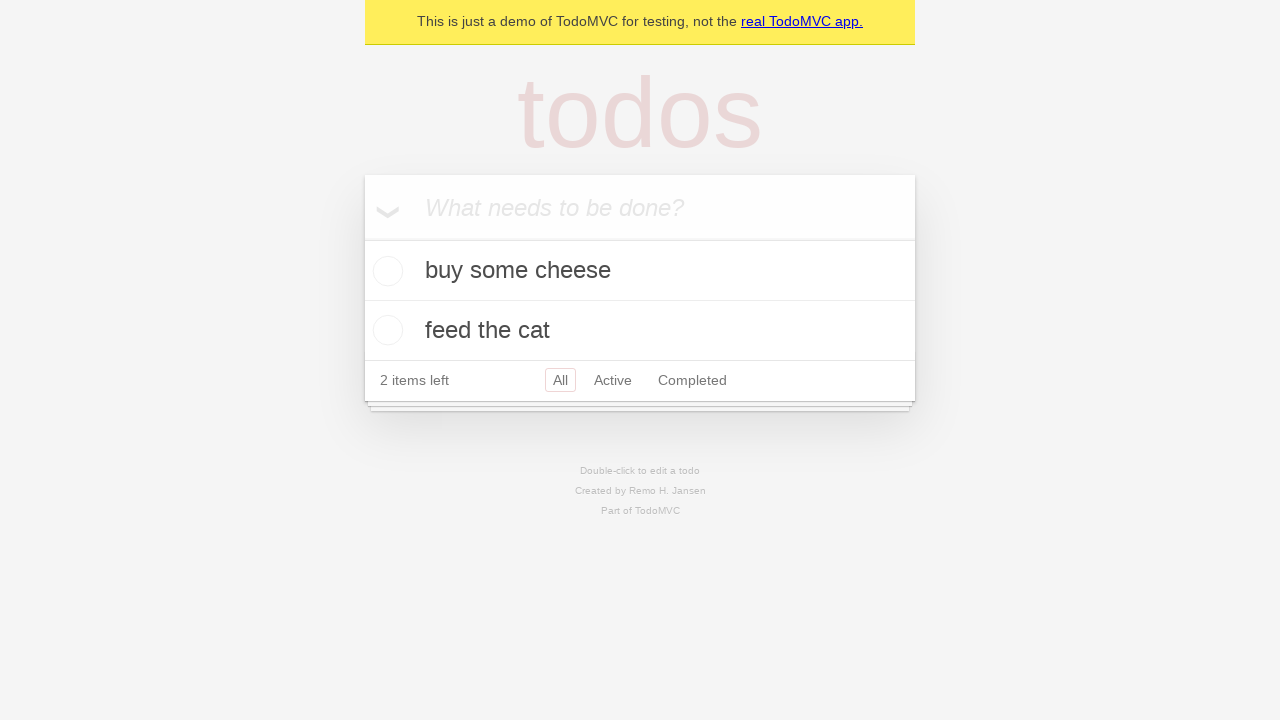

Filled new todo input with 'book a doctors appointment' on internal:attr=[placeholder="What needs to be done?"i]
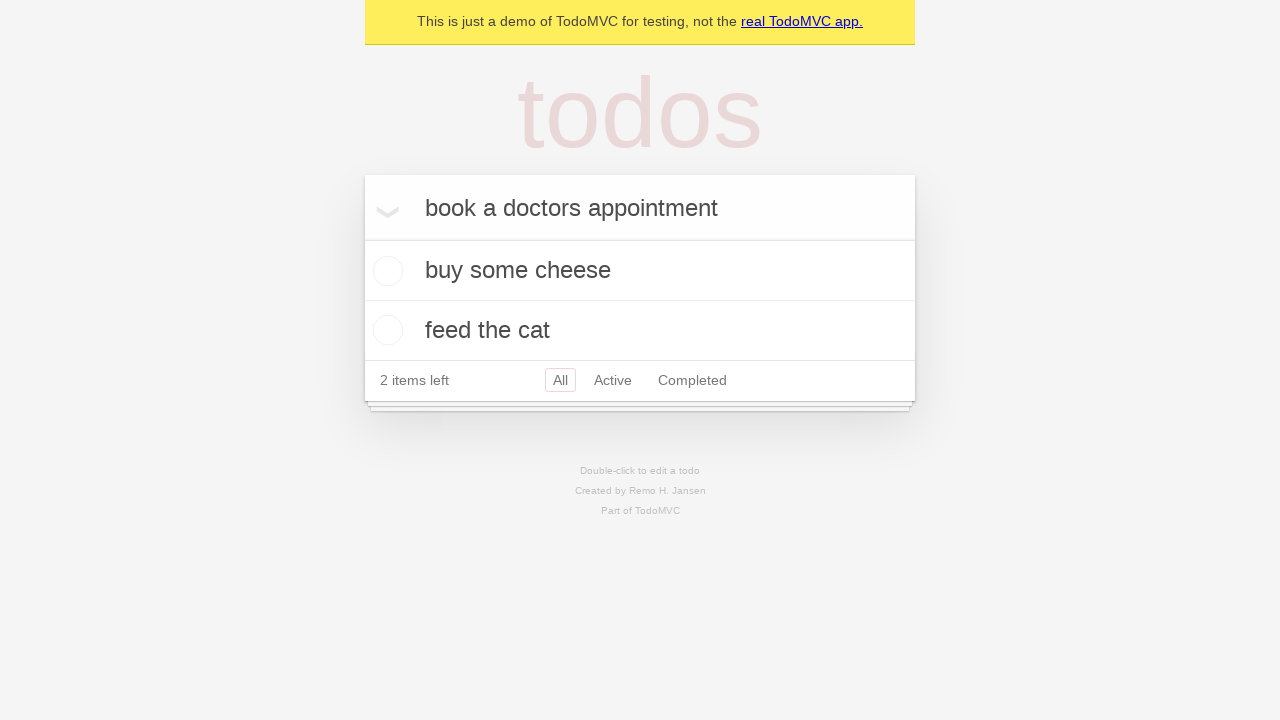

Pressed Enter to create third todo item on internal:attr=[placeholder="What needs to be done?"i]
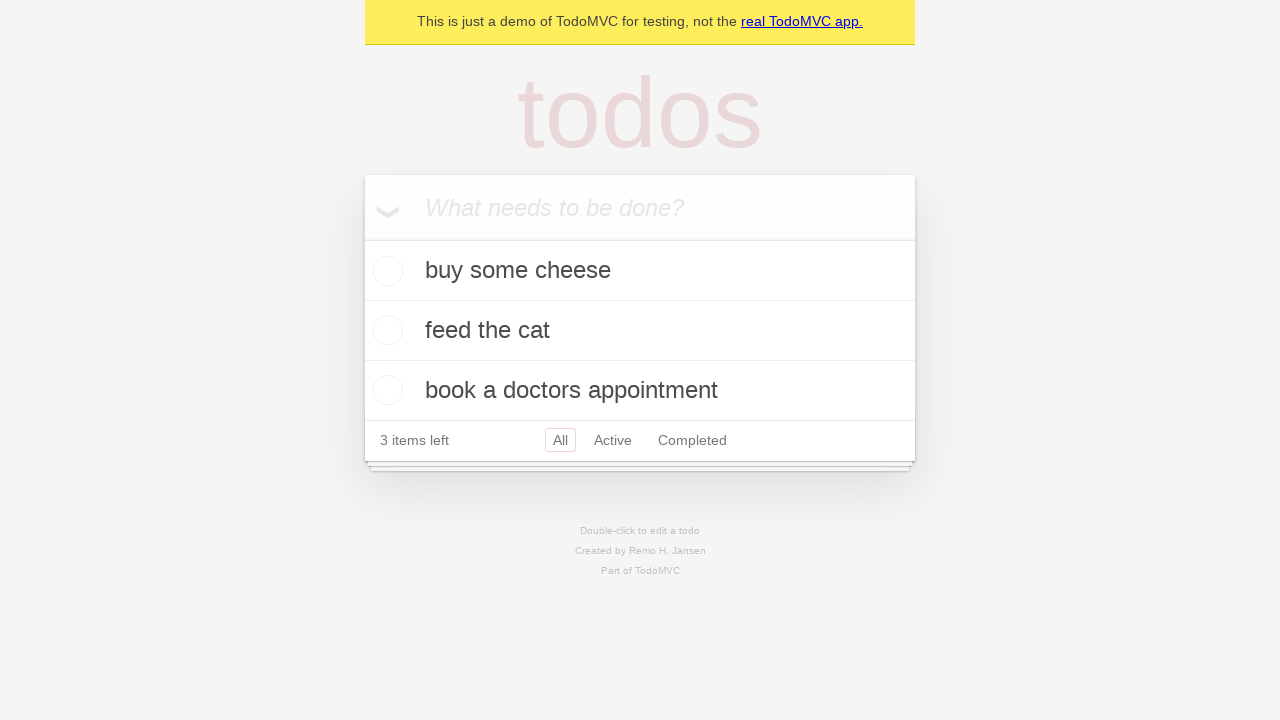

Waited for all three todo items to appear
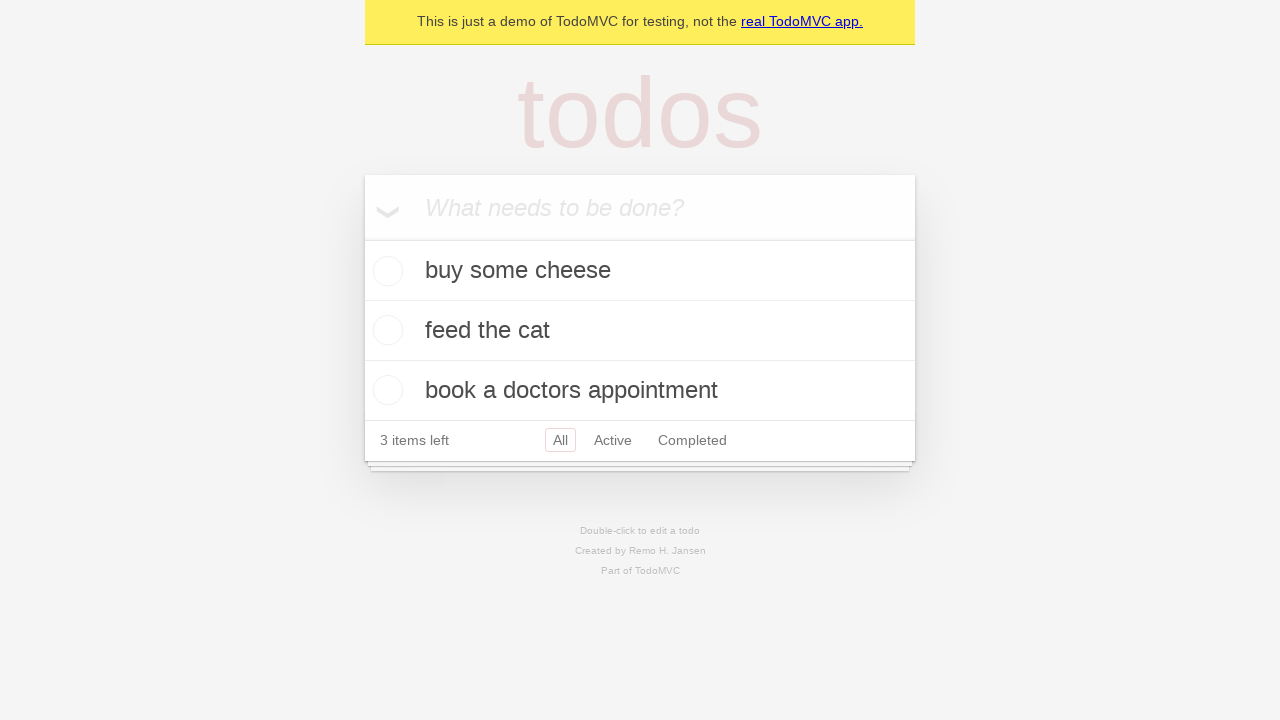

Double-clicked second todo item to enter edit mode at (640, 331) on [data-testid='todo-item'] >> nth=1
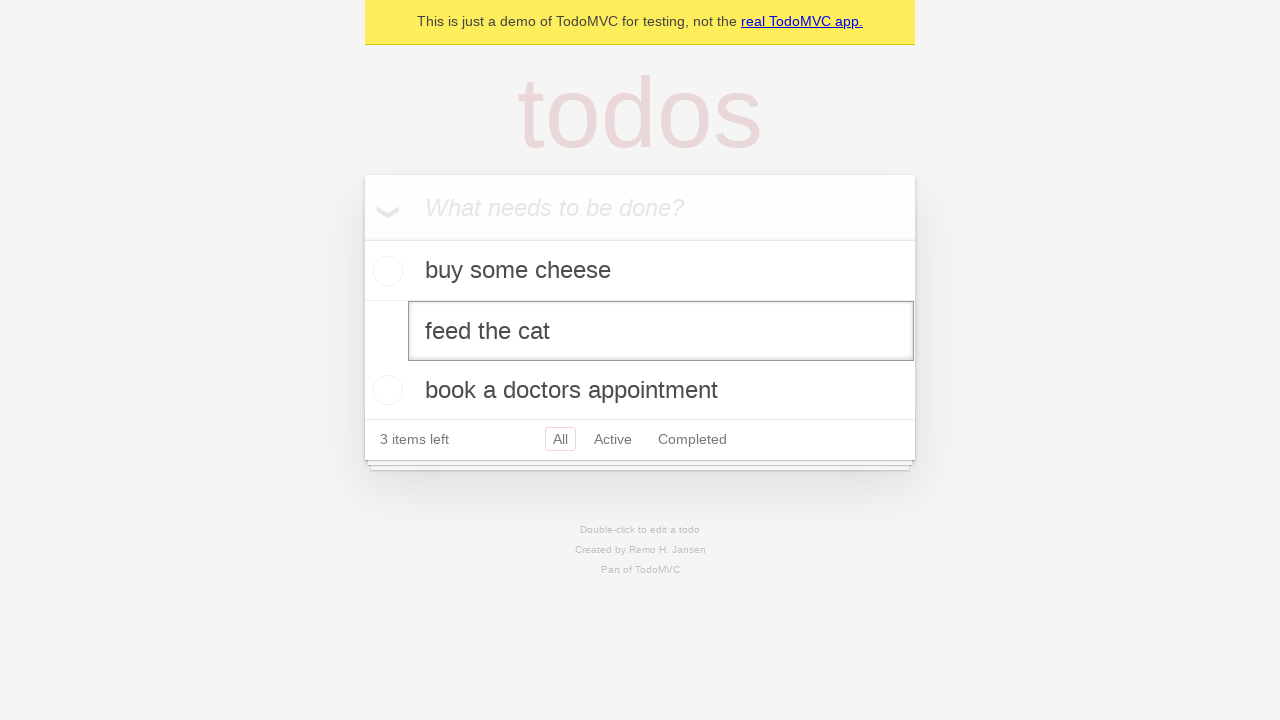

Filled edit field with 'buy some sausages' on [data-testid='todo-item'] >> nth=1 >> internal:role=textbox[name="Edit"i]
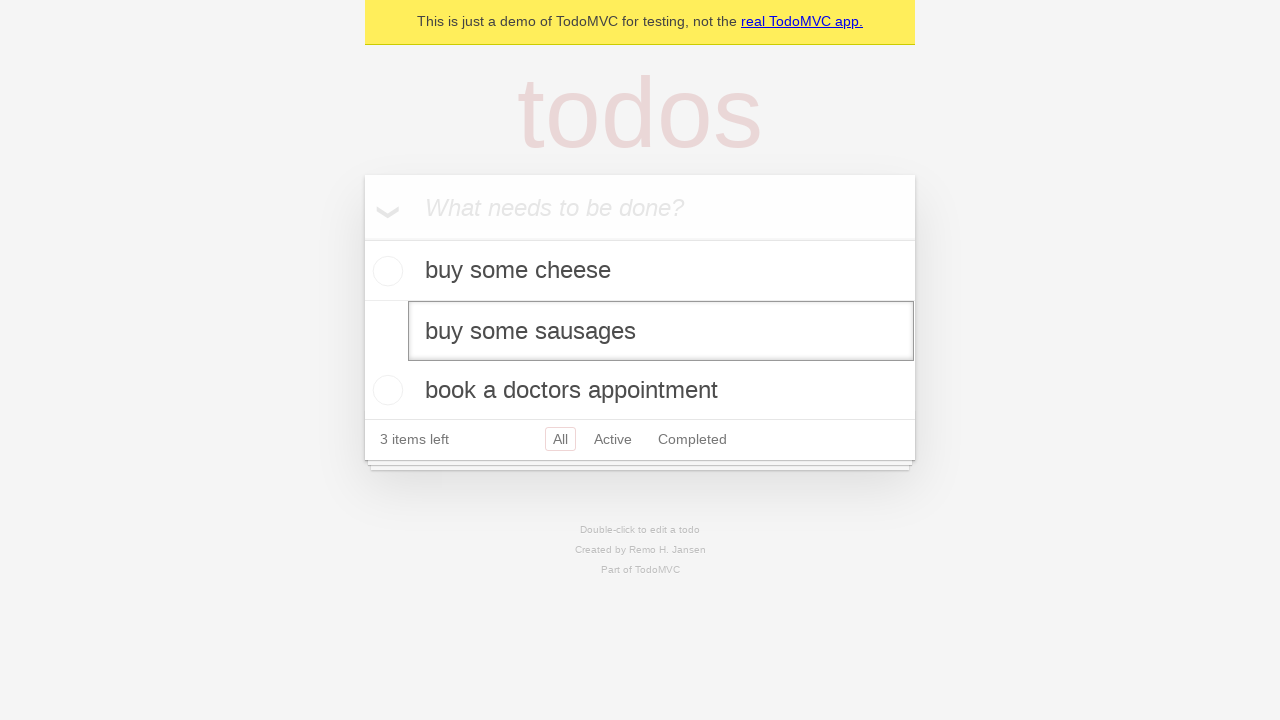

Dispatched blur event to save edit and exit edit mode
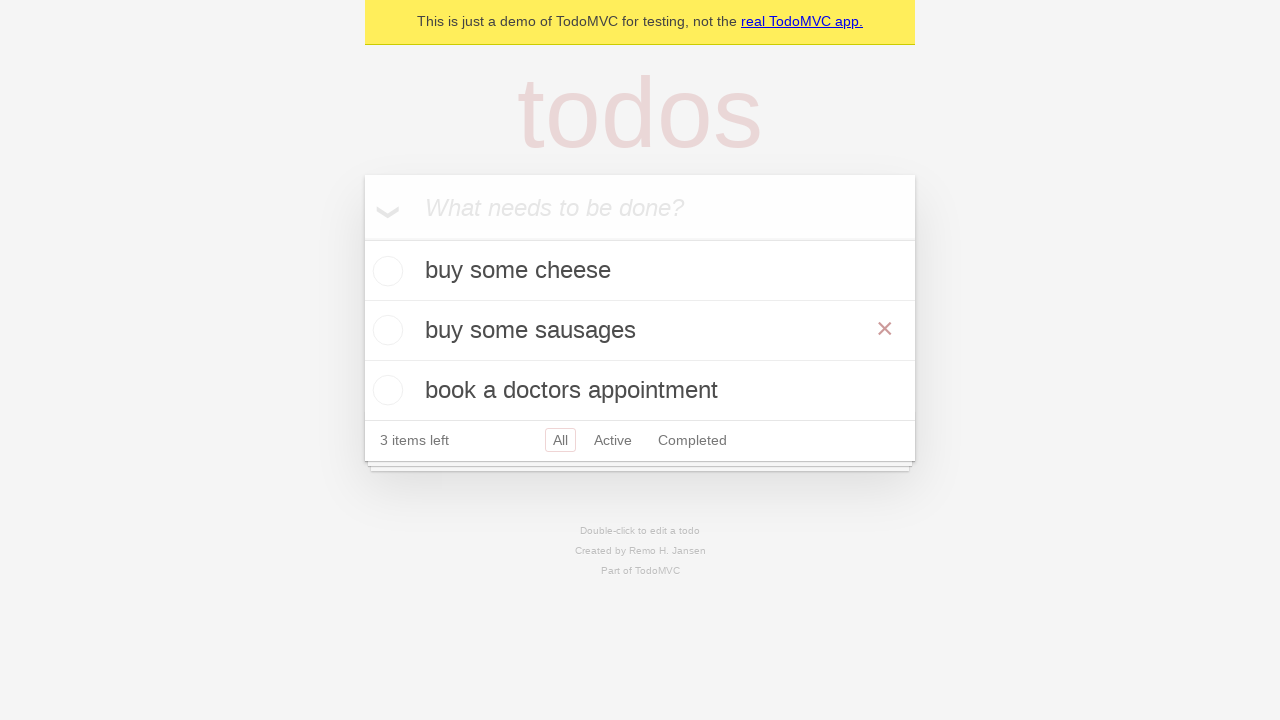

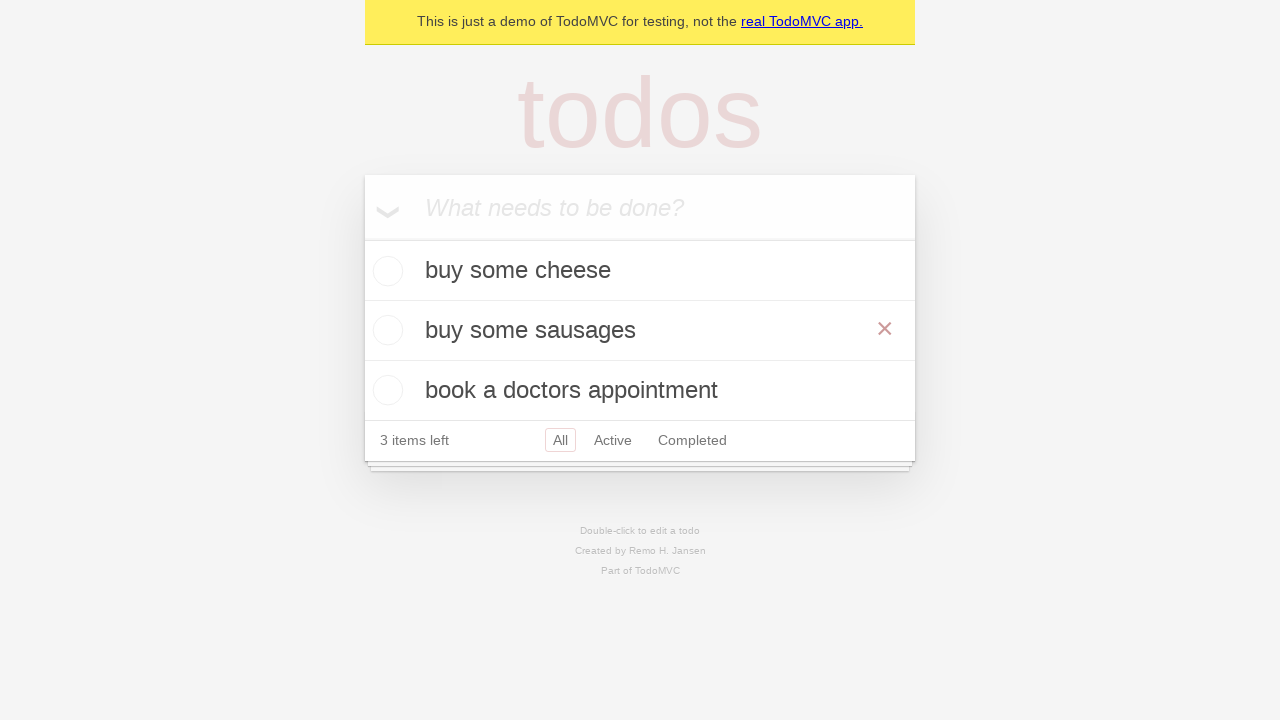